Tests that edits are cancelled when pressing Escape

Starting URL: https://demo.playwright.dev/todomvc

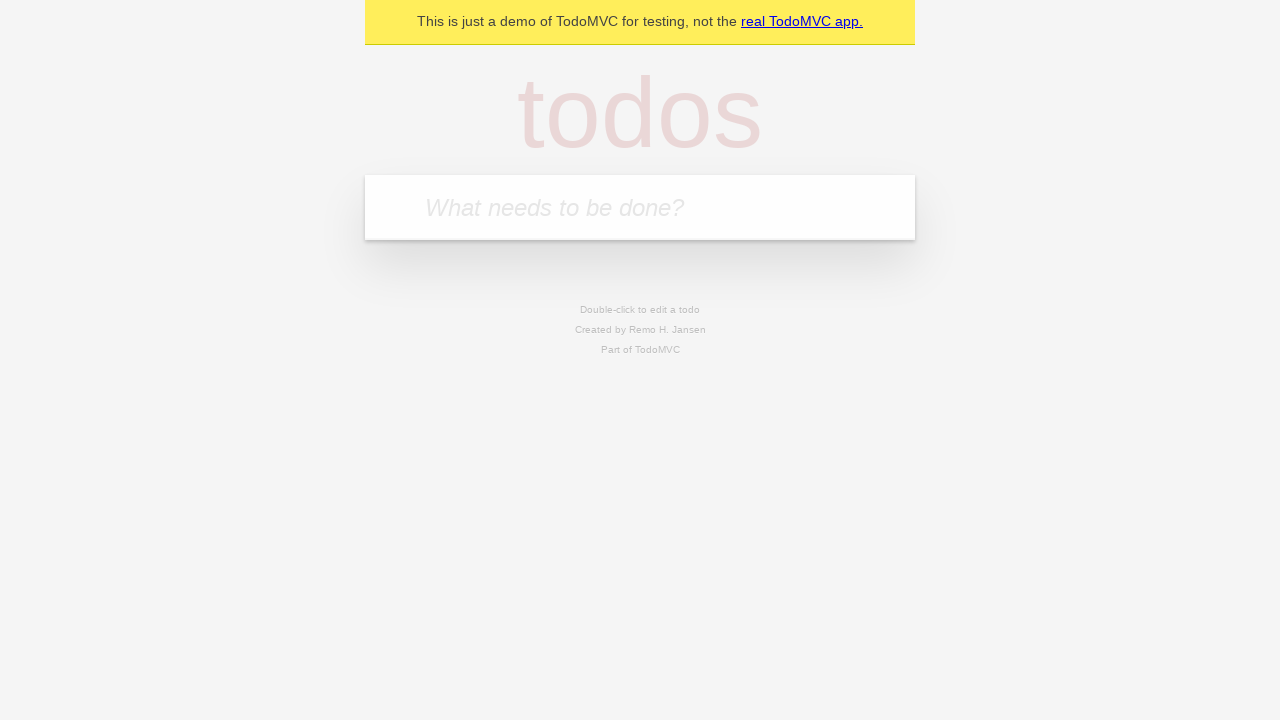

Filled first todo input with 'buy some cheese' on .new-todo
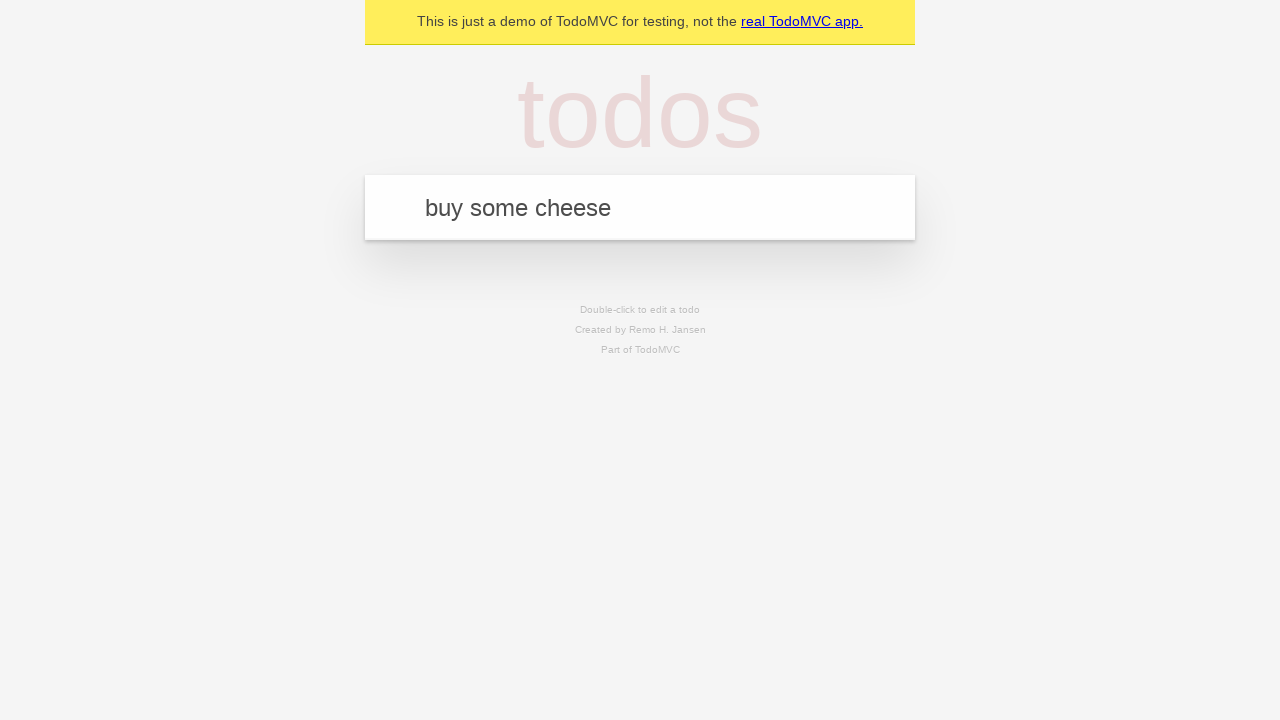

Pressed Enter to create first todo on .new-todo
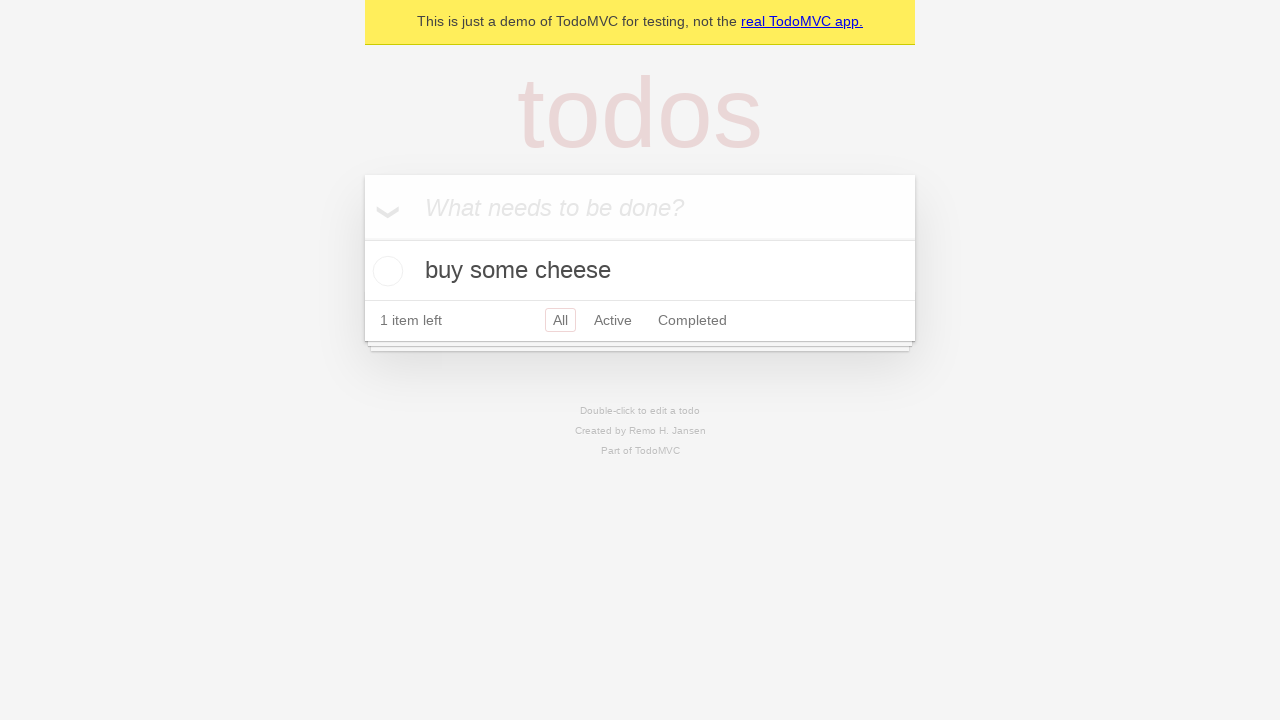

Filled second todo input with 'feed the cat' on .new-todo
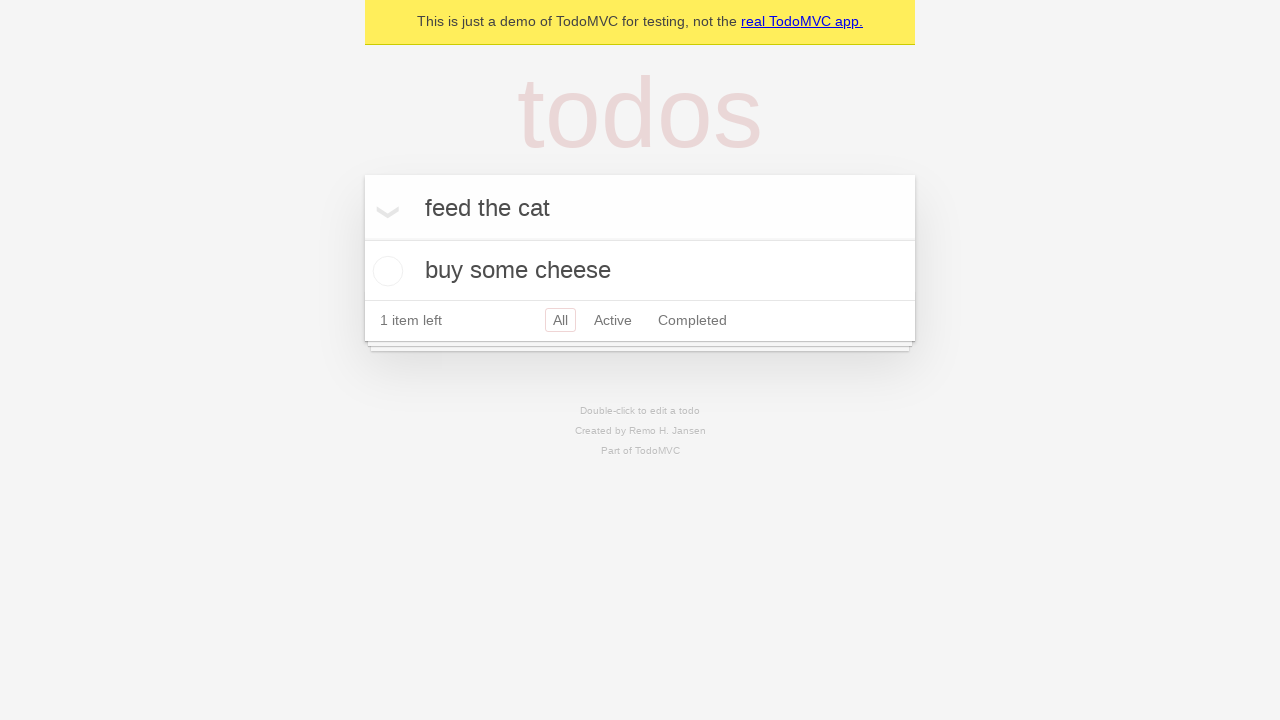

Pressed Enter to create second todo on .new-todo
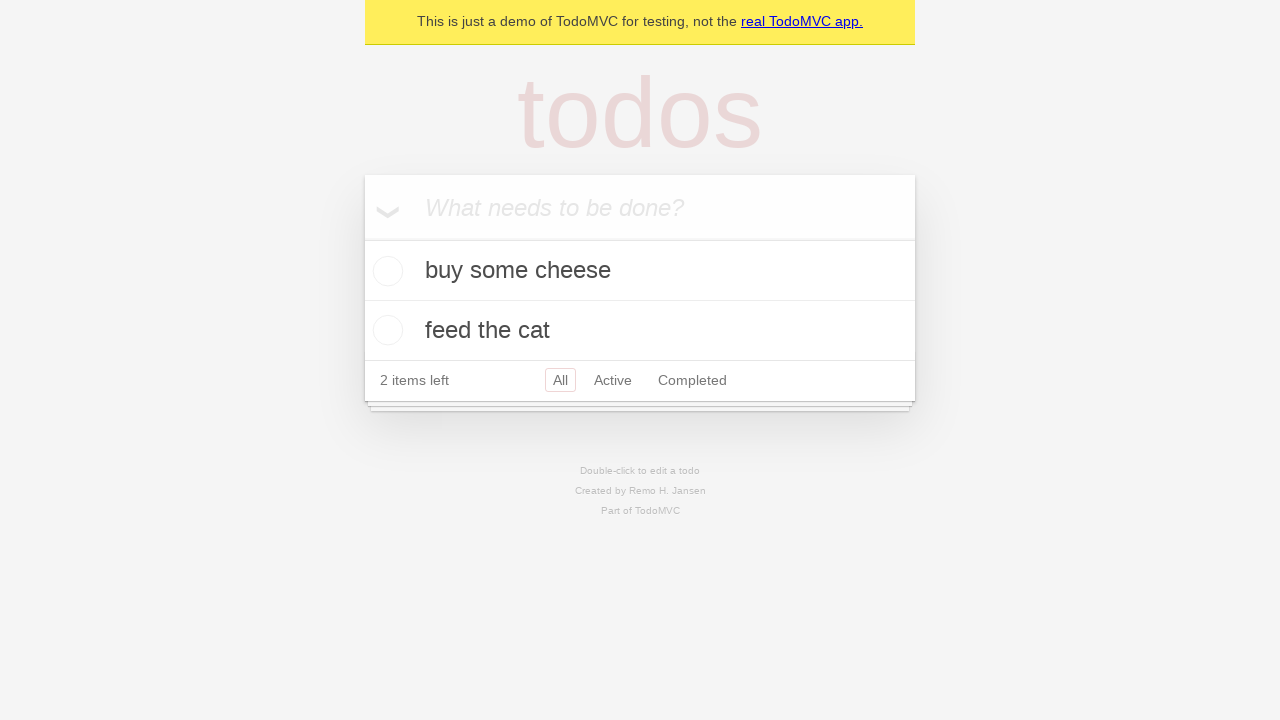

Filled third todo input with 'book a doctors appointment' on .new-todo
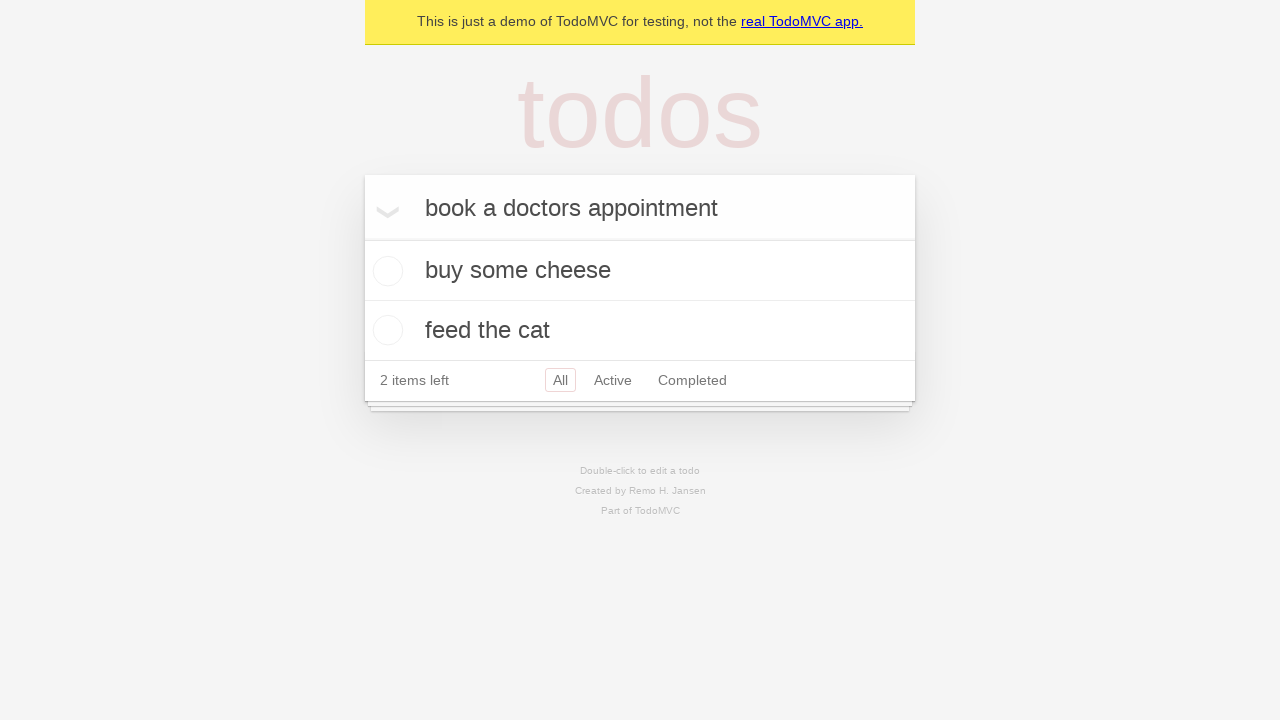

Pressed Enter to create third todo on .new-todo
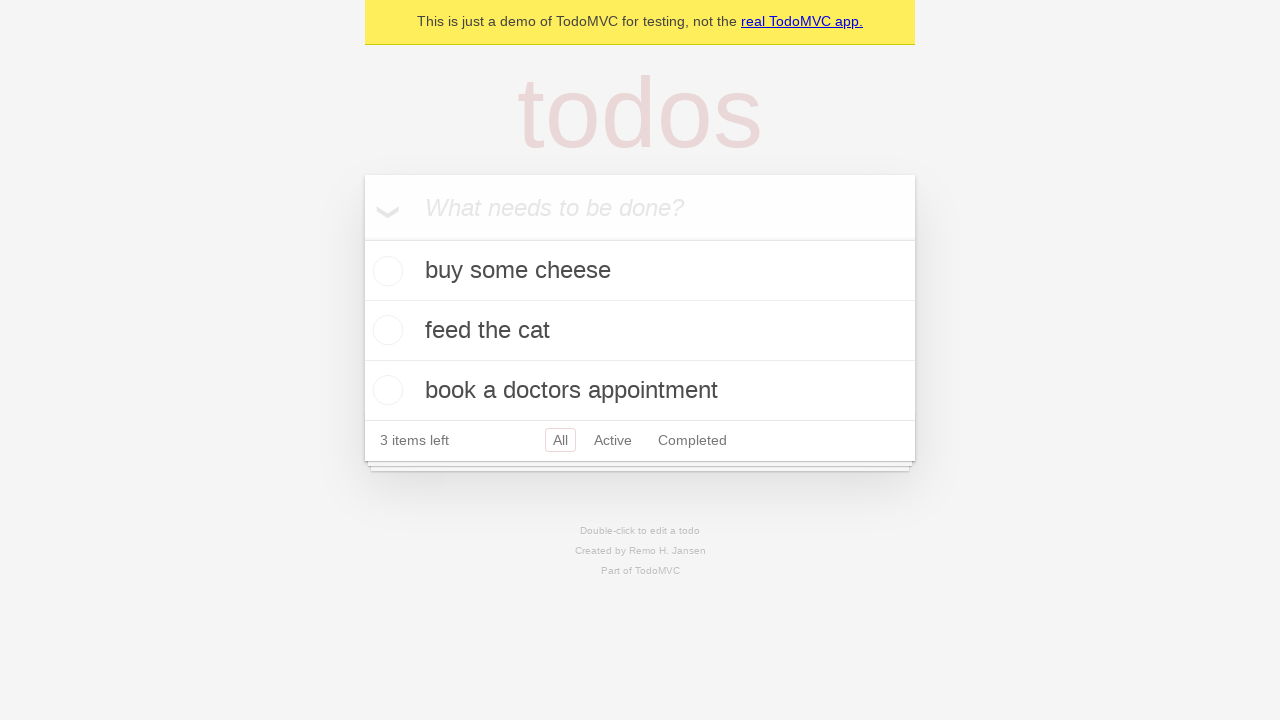

Verified all 3 todos loaded in the list
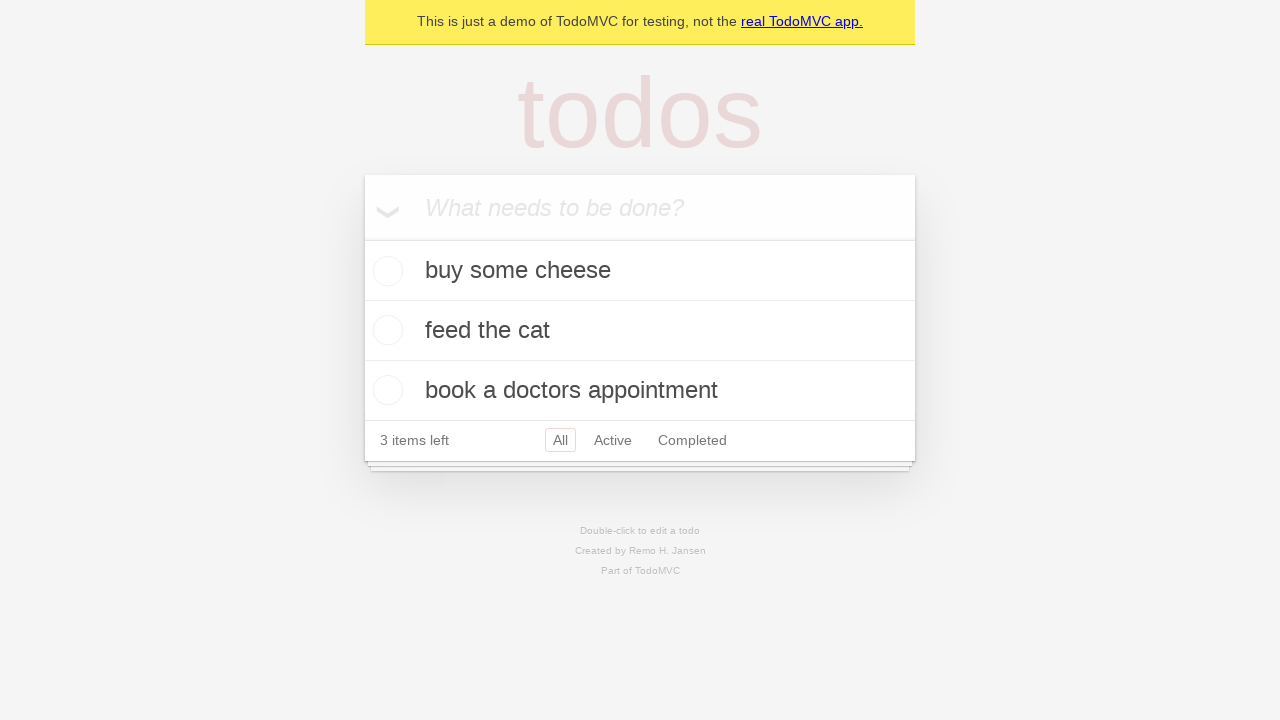

Double-clicked second todo to enter edit mode at (640, 331) on .todo-list li >> nth=1
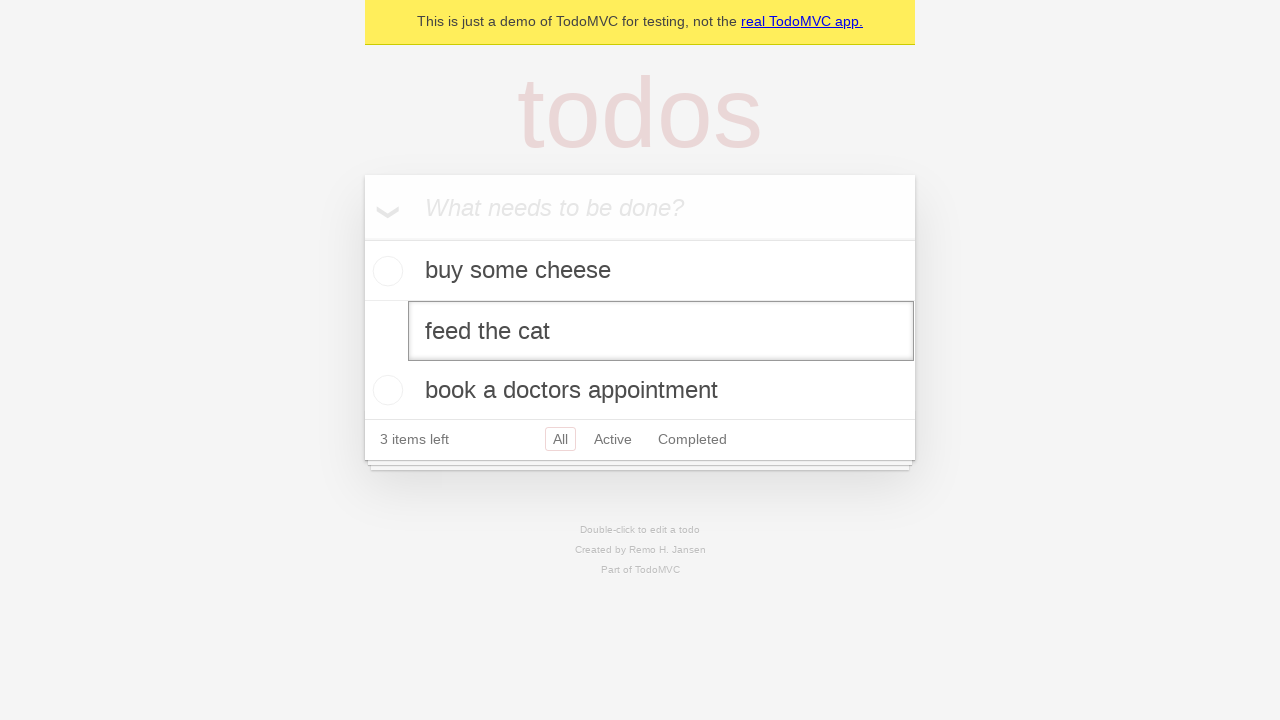

Filled edit field with 'buy some sausages' on .todo-list li >> nth=1 >> .edit
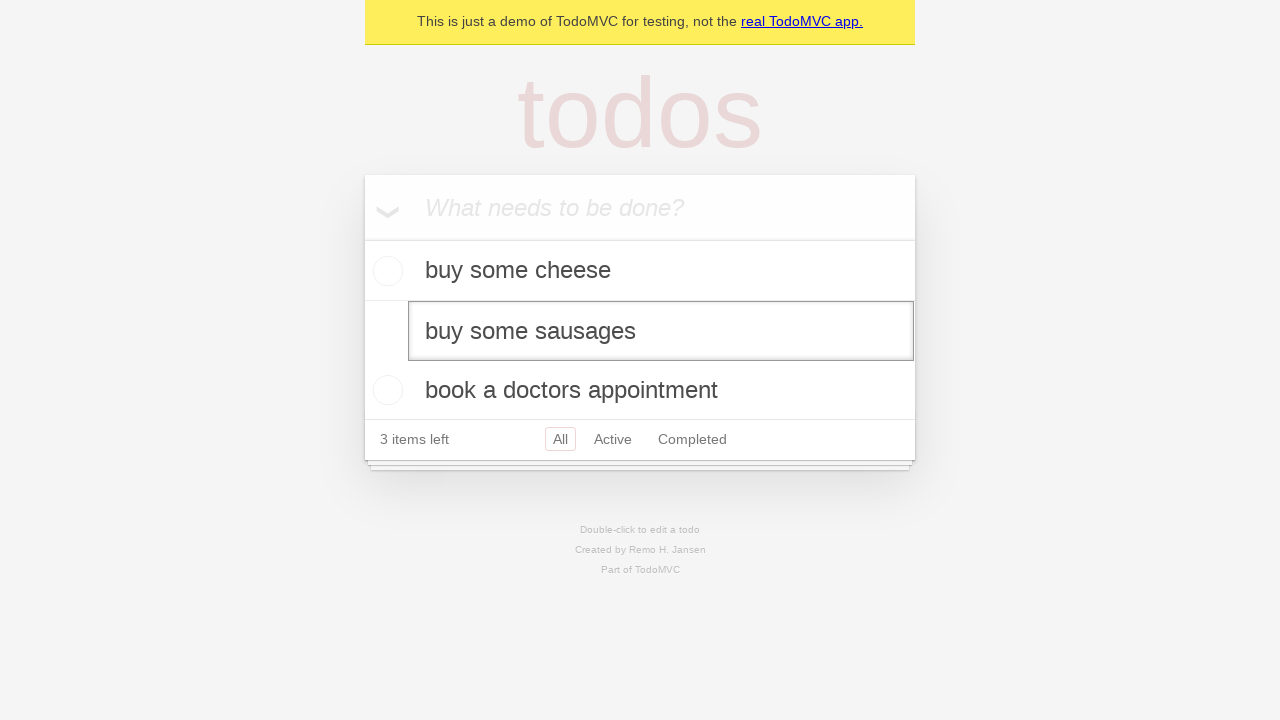

Pressed Escape to cancel the edit on .todo-list li >> nth=1 >> .edit
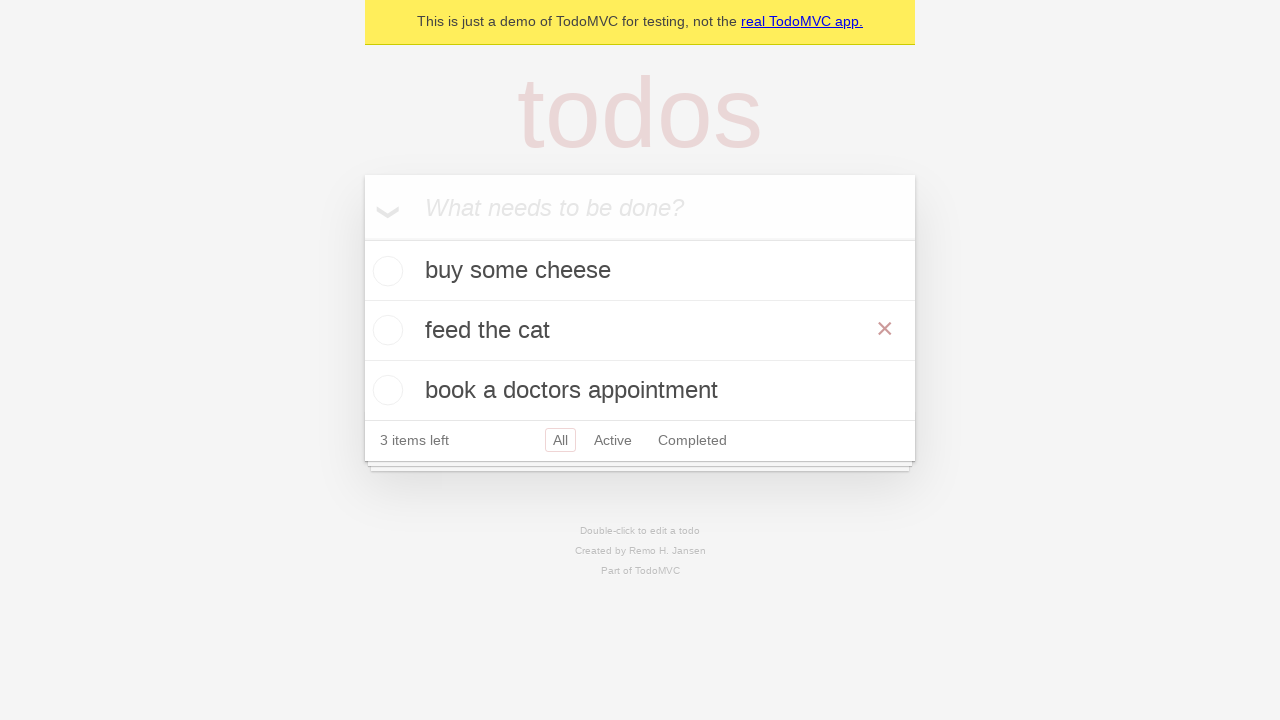

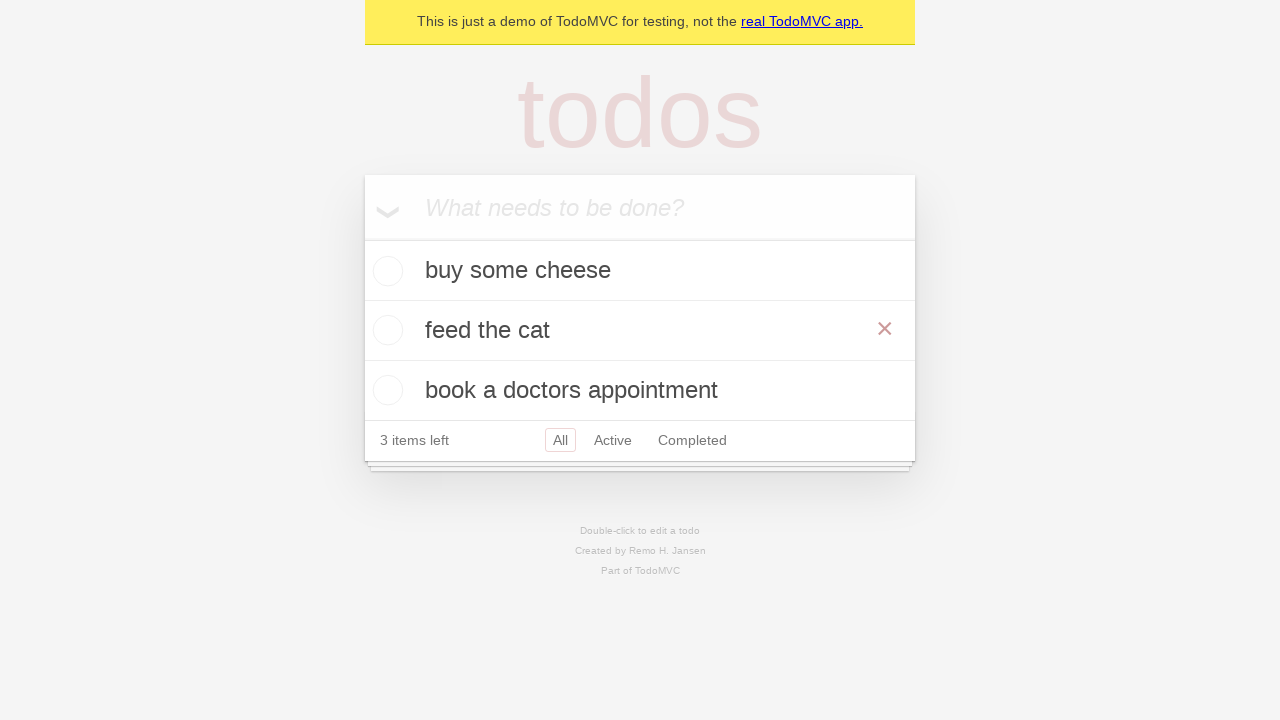